Verifies that the OrangeHRM landing page loads correctly by waiting for the login panel heading to be visible and checking that the page title is "OrangeHRM".

Starting URL: http://alchemy.hguy.co/orangehrm

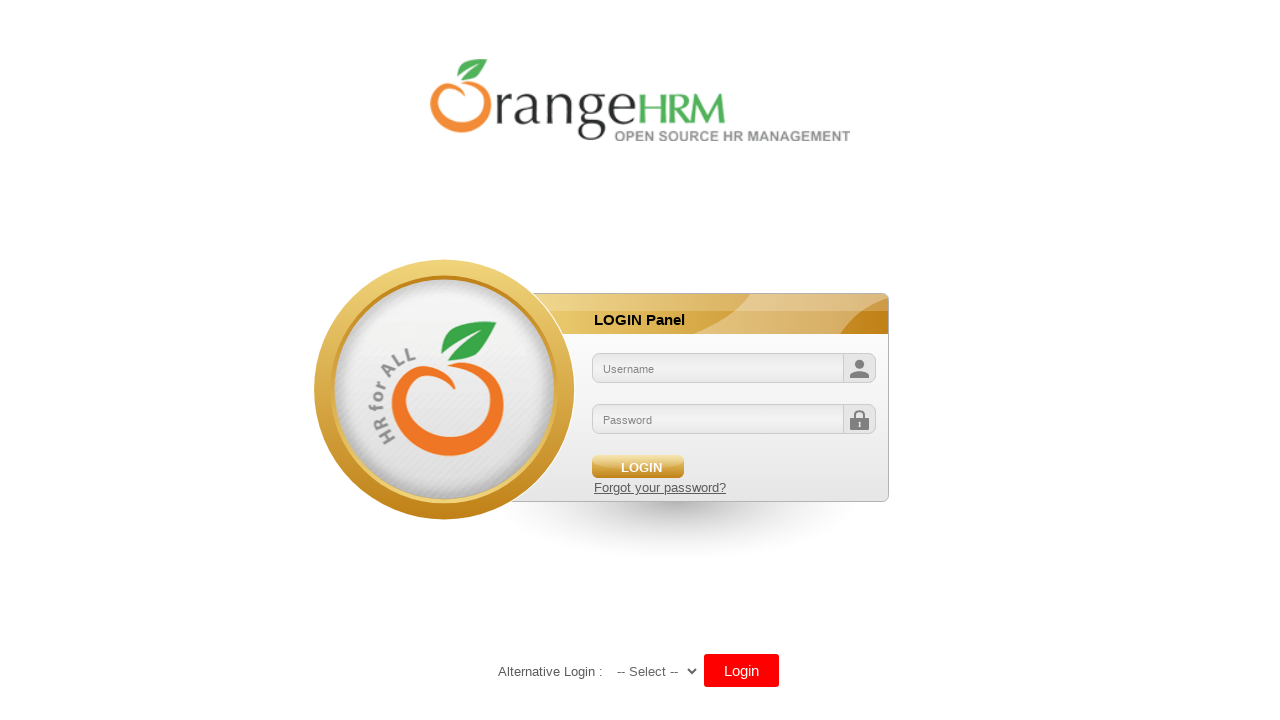

Login panel heading became visible on OrangeHRM landing page
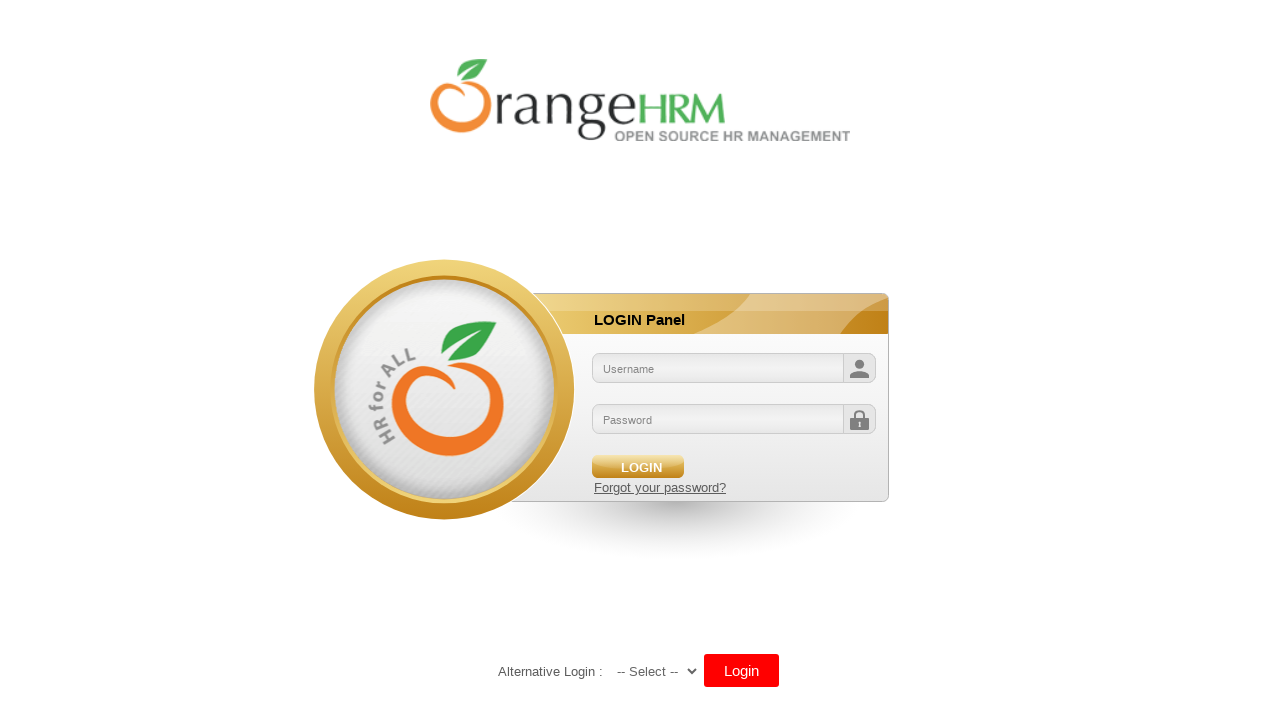

Verified page title is 'OrangeHRM'
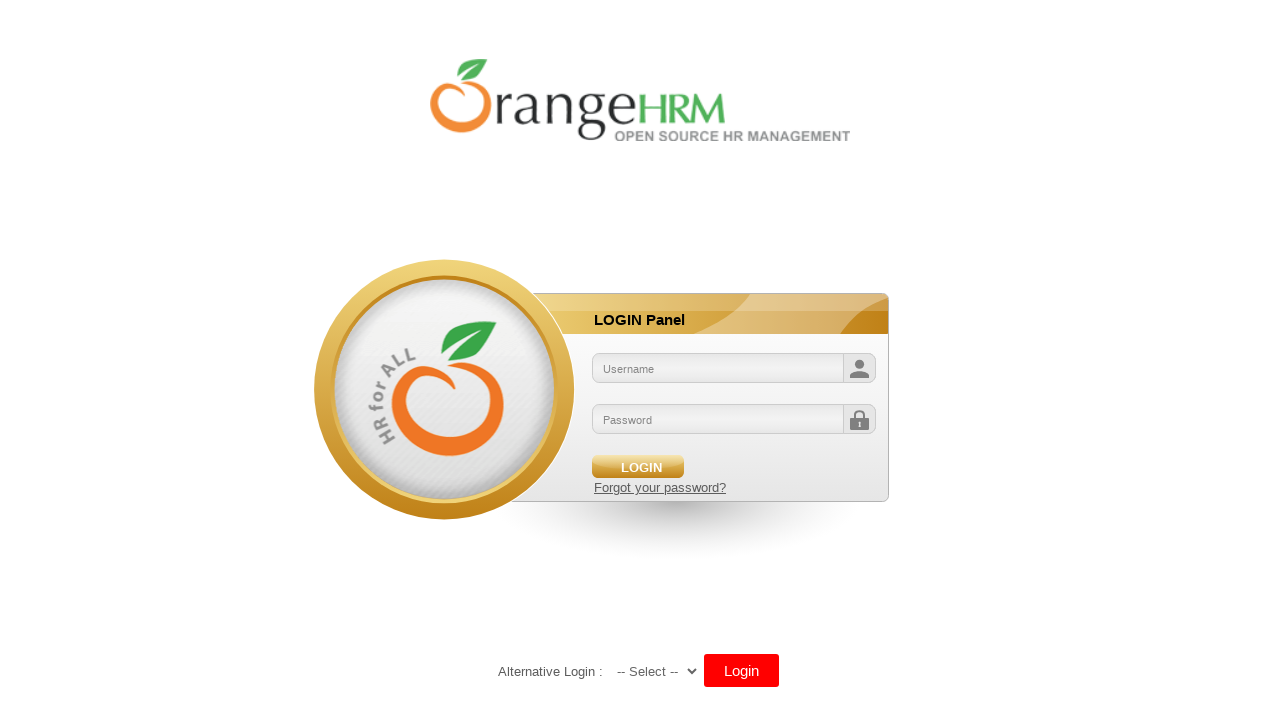

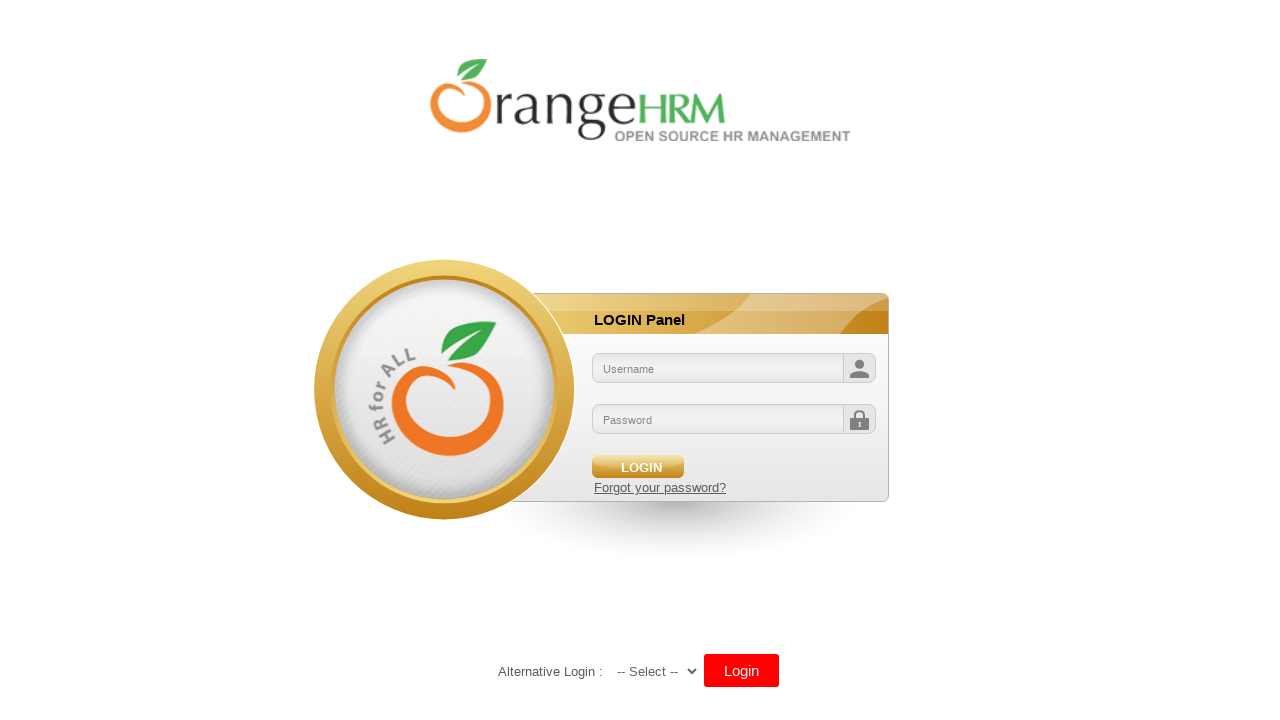